Navigates to UPS website and performs browser navigation operations

Starting URL: https://www.ups.com/us/en/Home.page

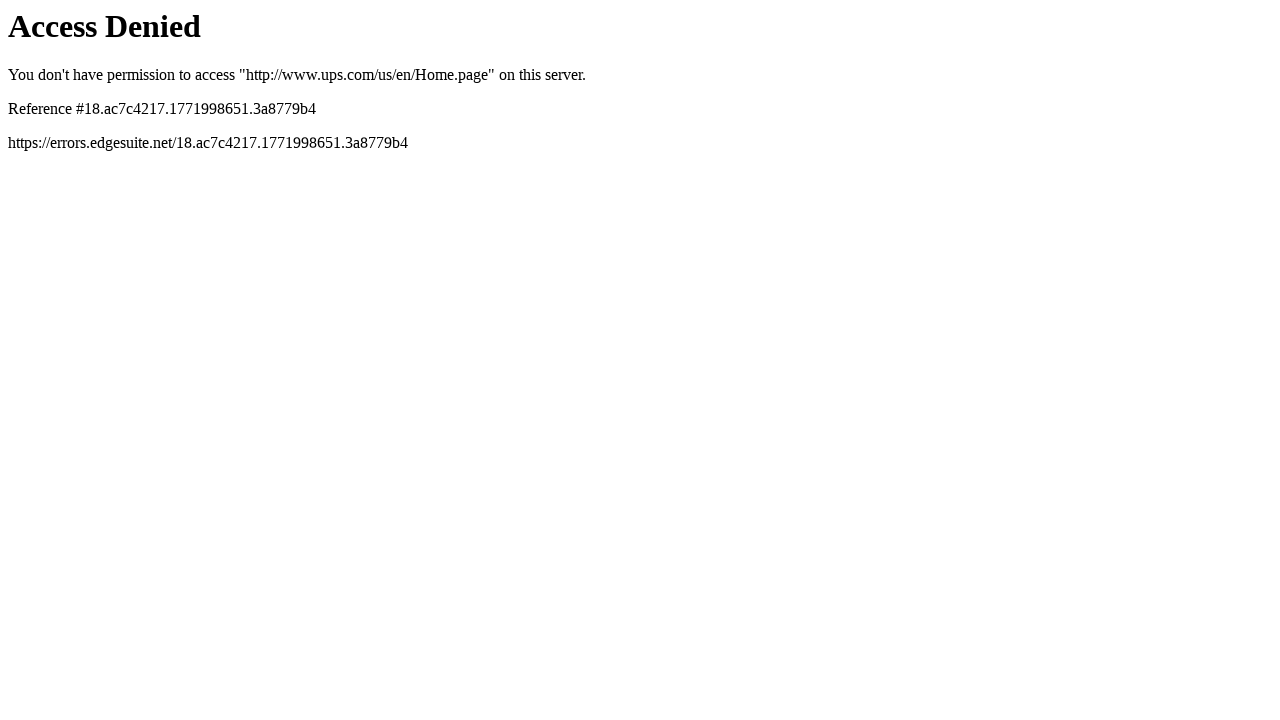

Navigated back using browser back button
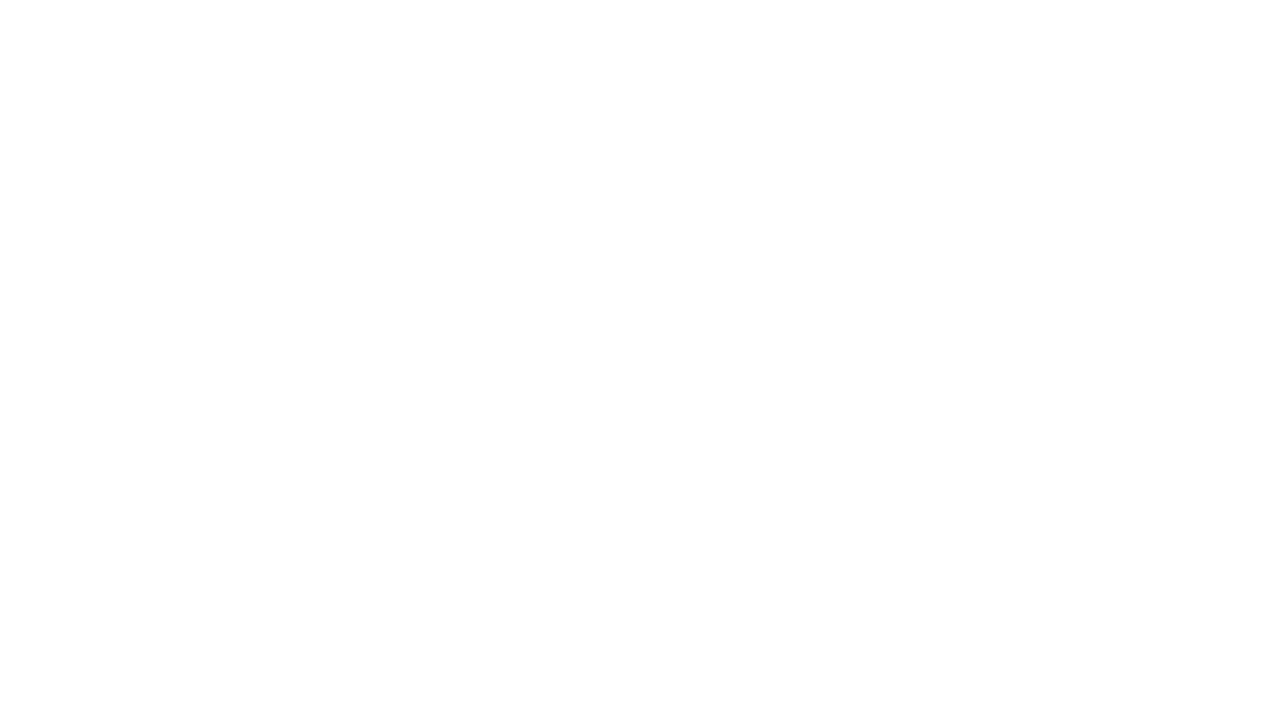

Navigated forward using browser forward button
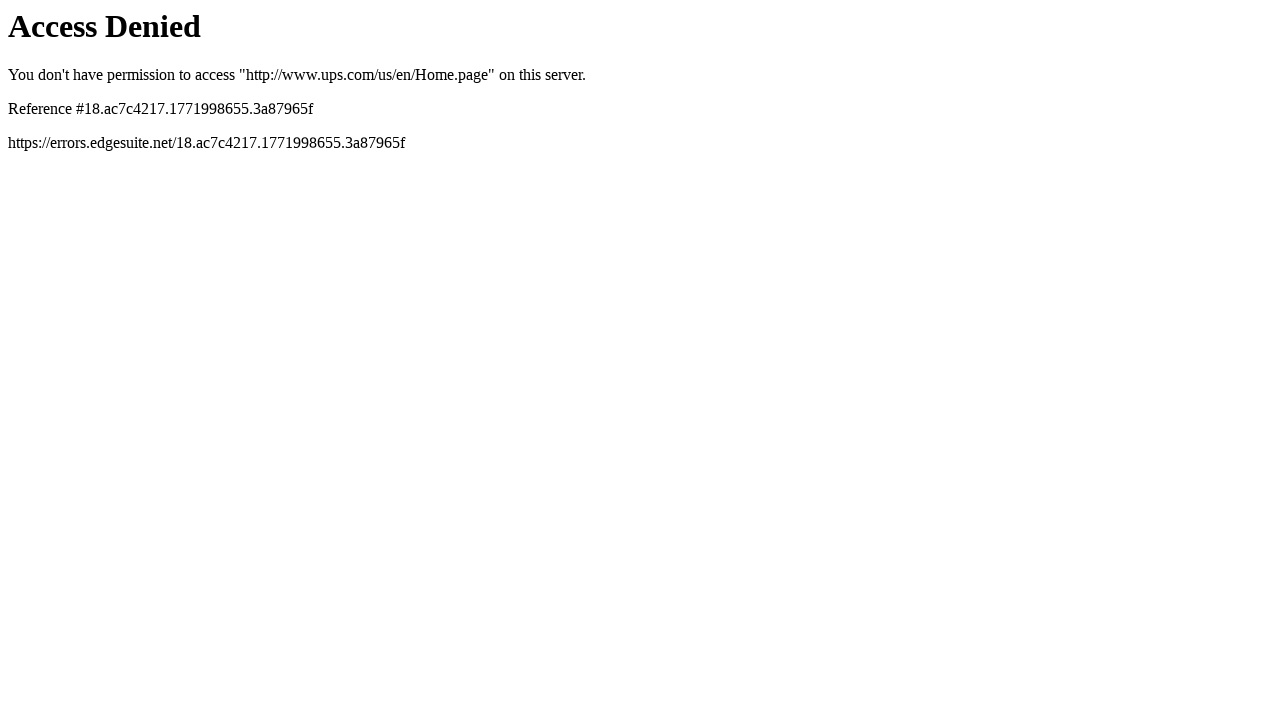

Refreshed the UPS website page
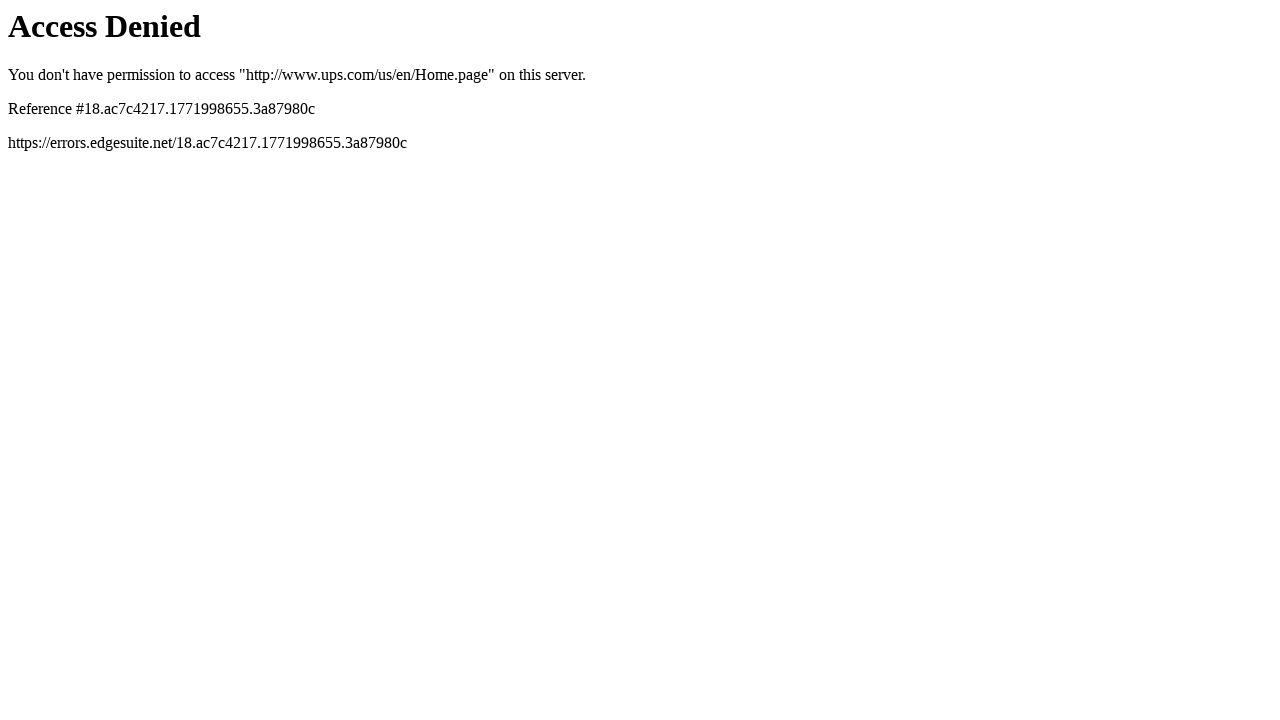

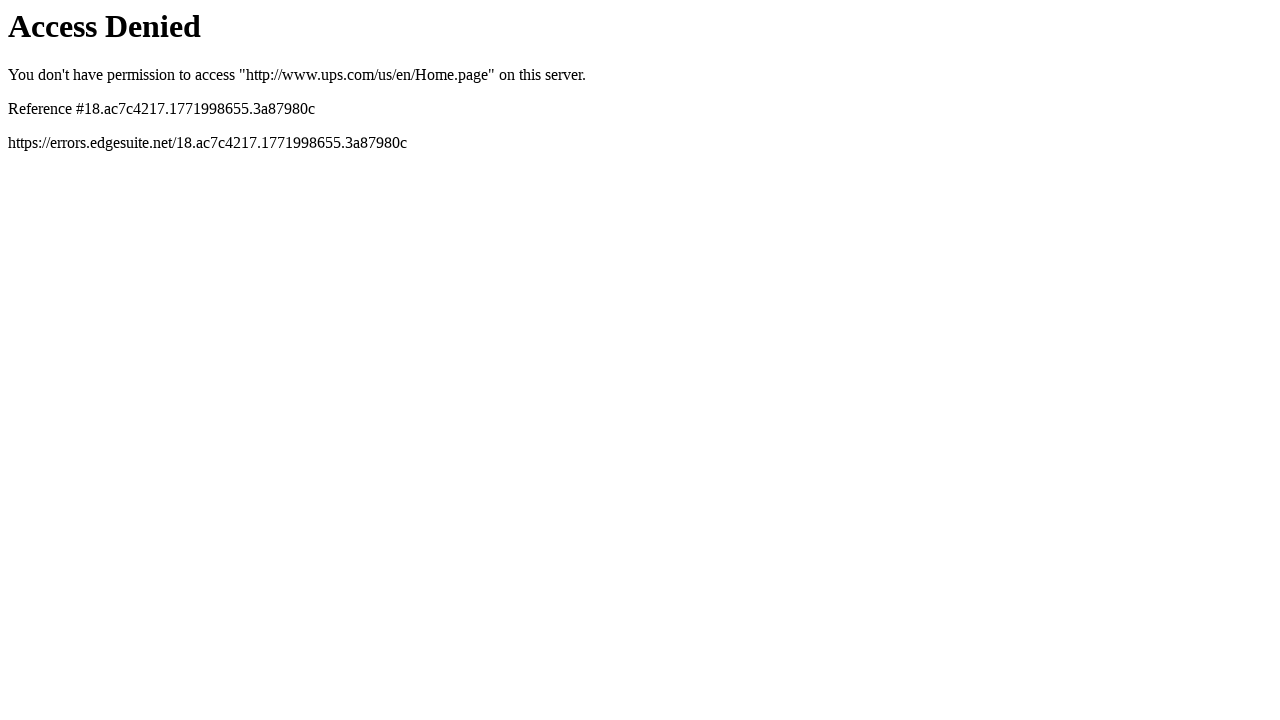